Tests radio button functionality on LeafGround practice site by checking selection states and clicking on a radio button option

Starting URL: https://www.leafground.com/radio.xhtml

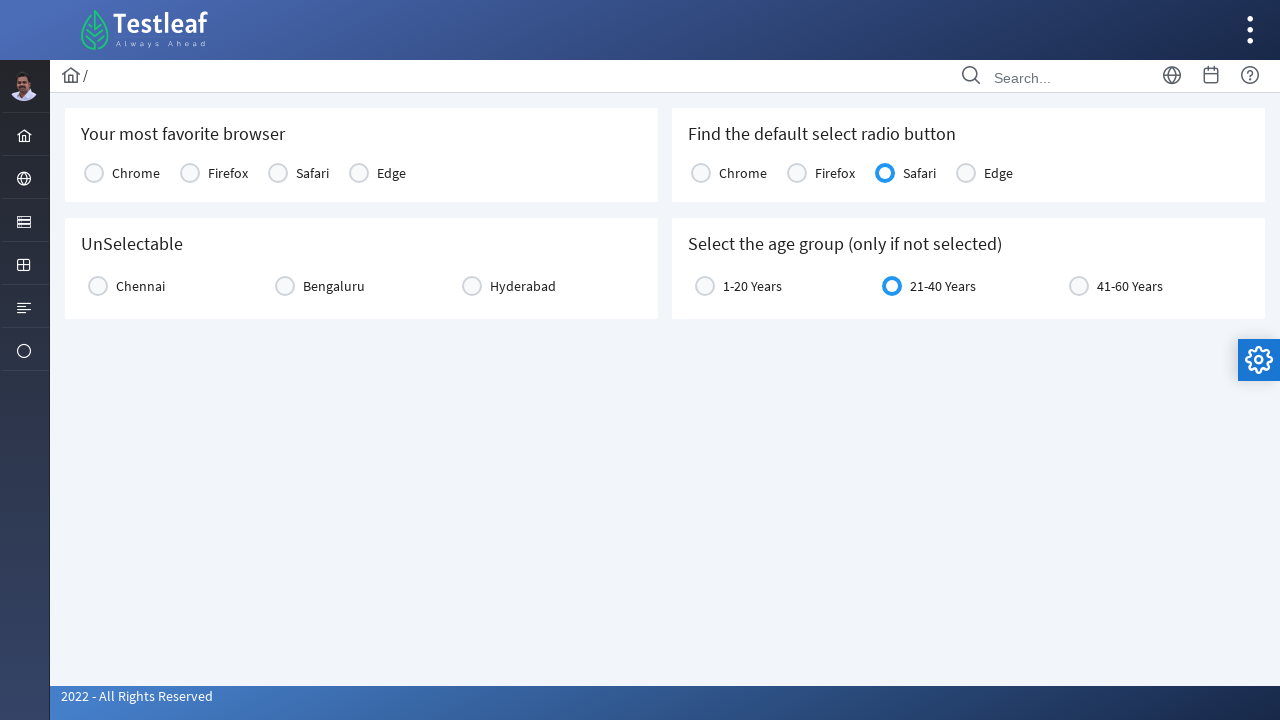

Waited for radio button elements to be visible
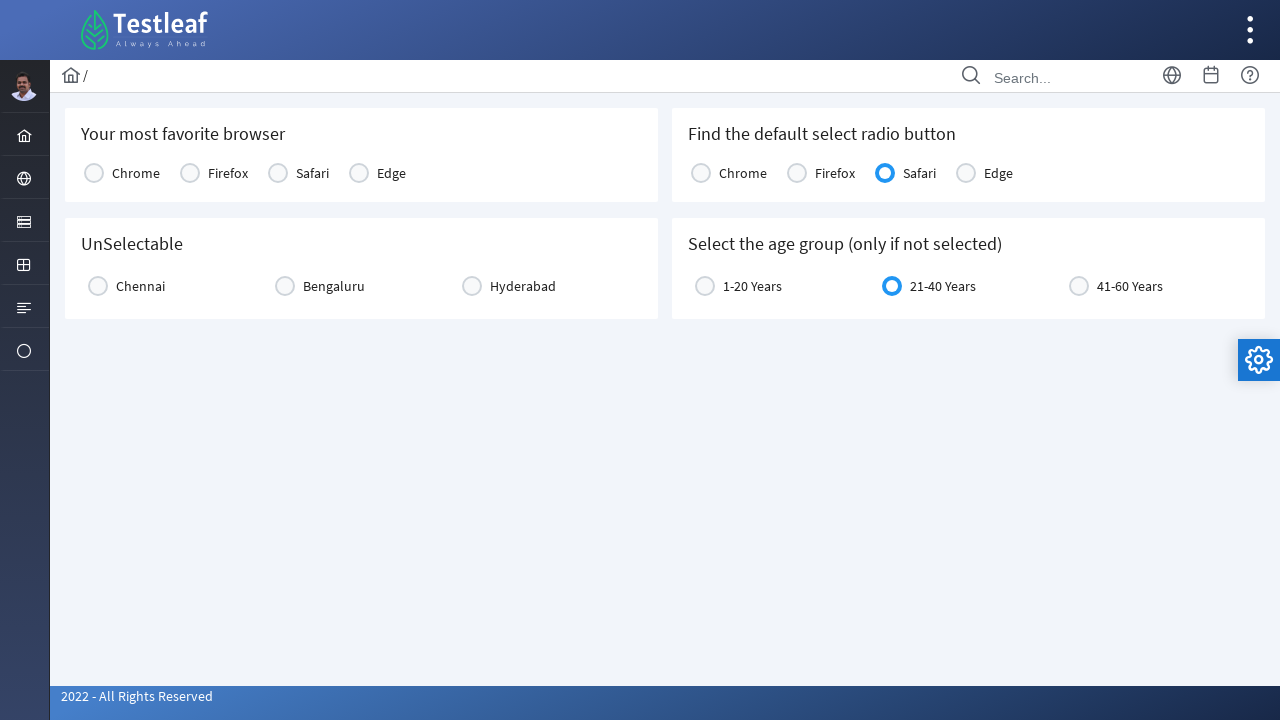

Located first age radio button option
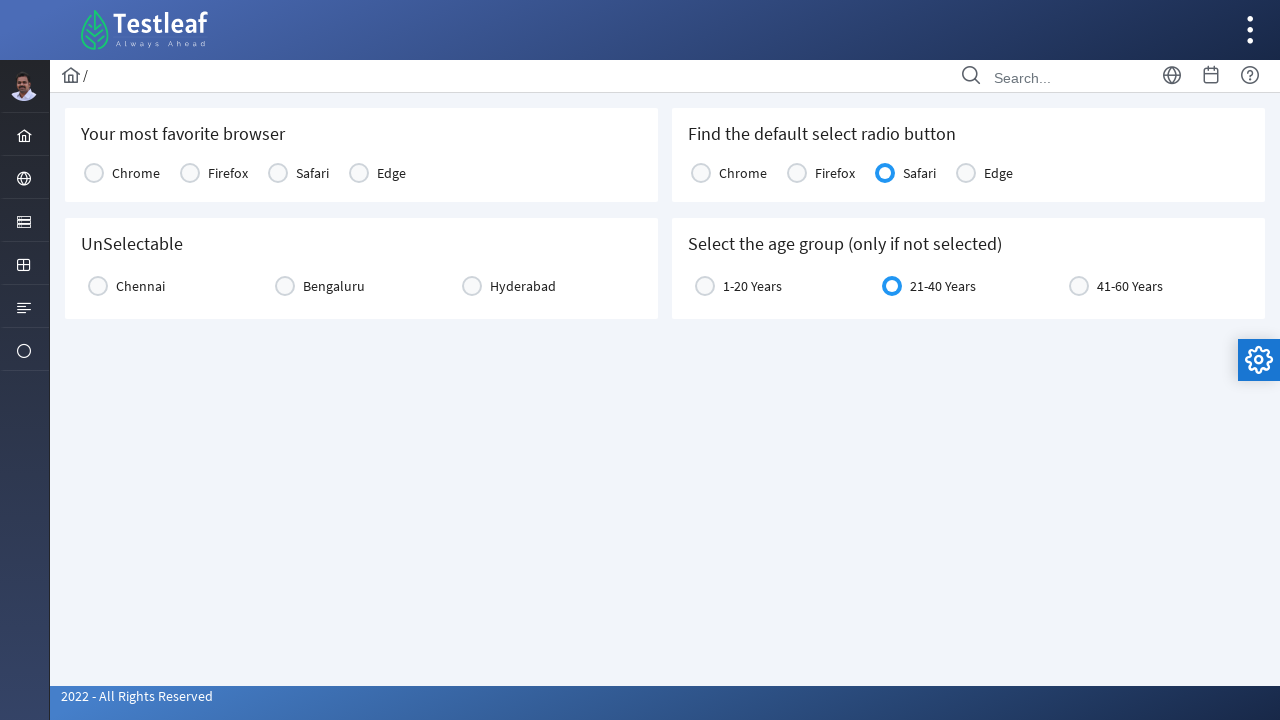

Located second age radio button option
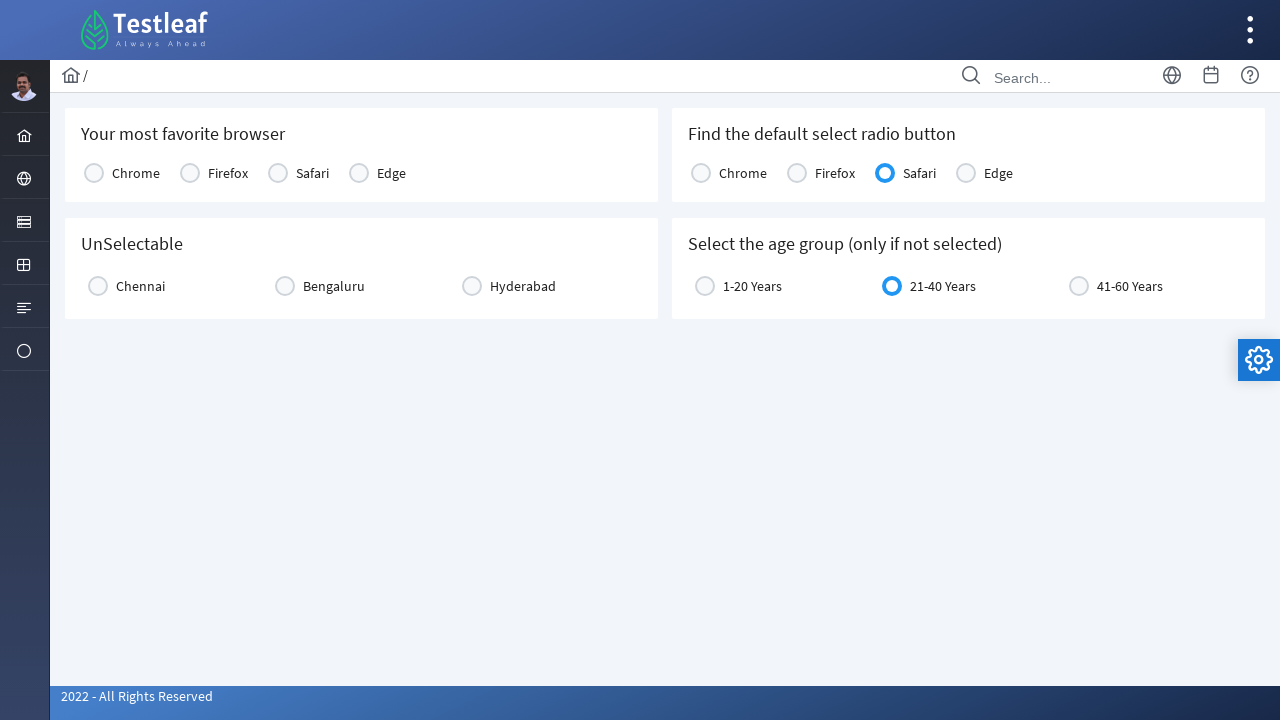

Located third age radio button option
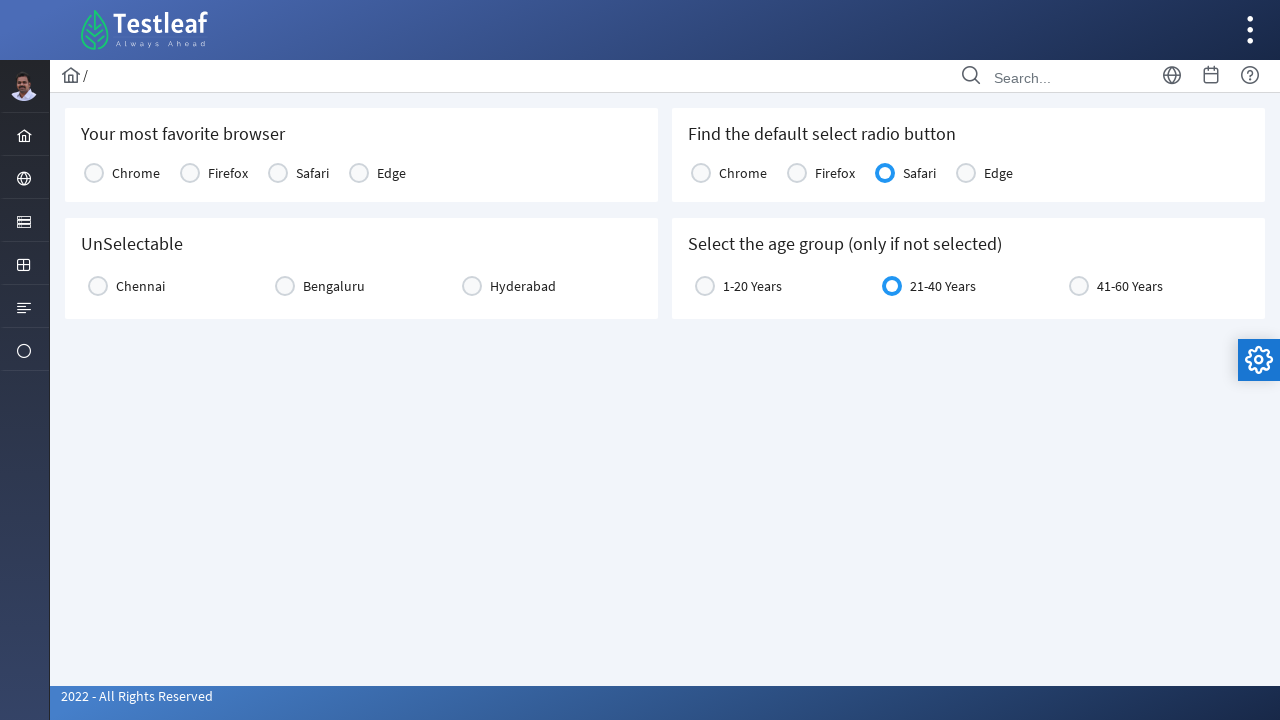

Clicked on the first age radio button option at (705, 286) on xpath=//*[@id='j_idt87:age']/div/div[1]/div/div[2]
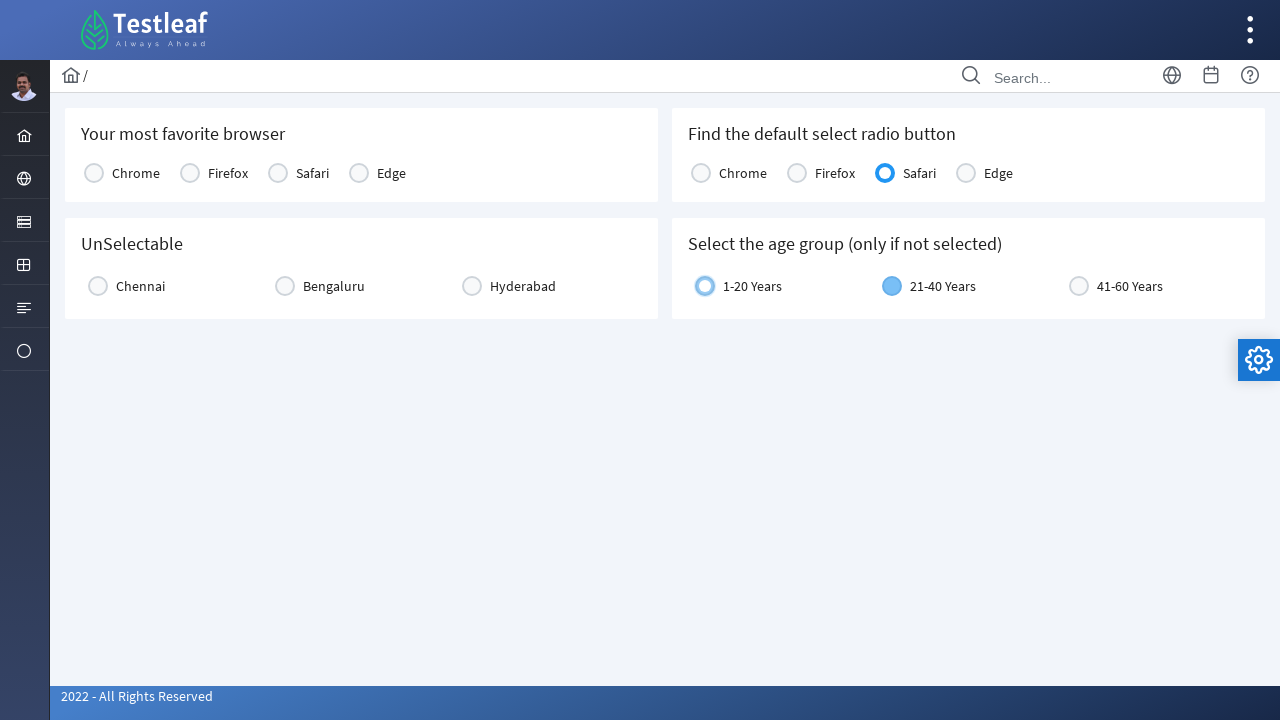

Waited for UI updates after radio button selection
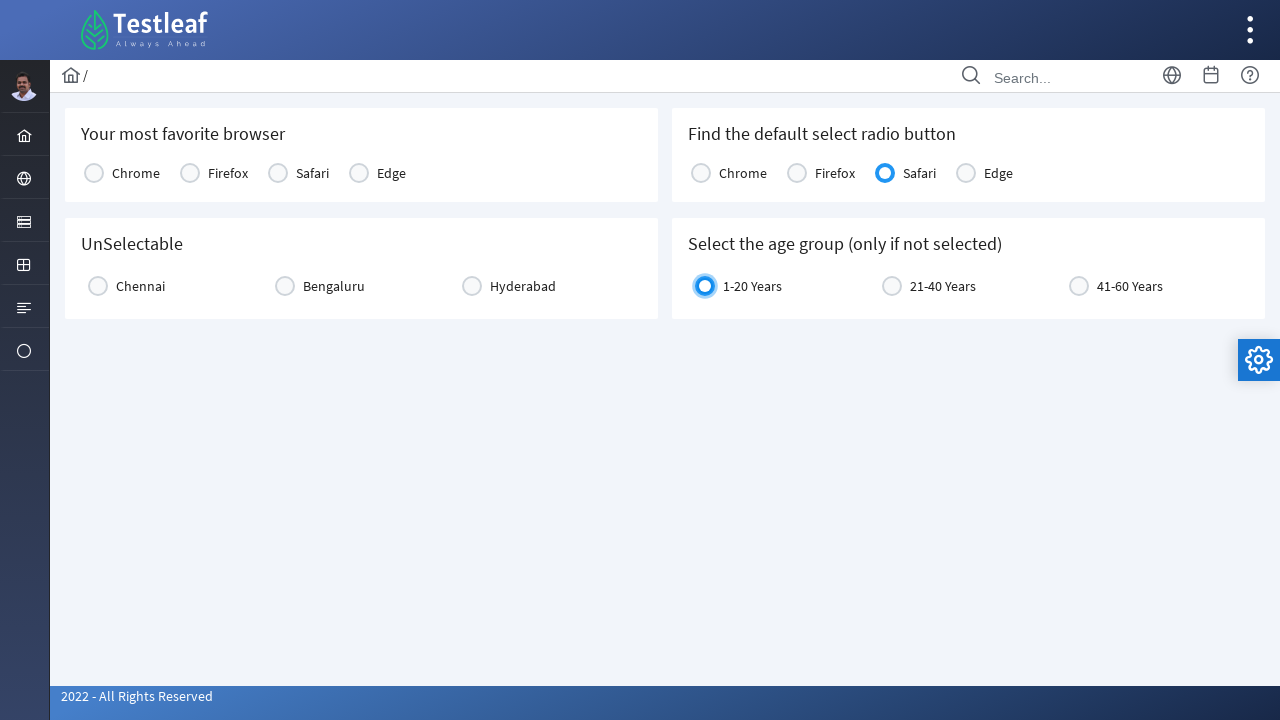

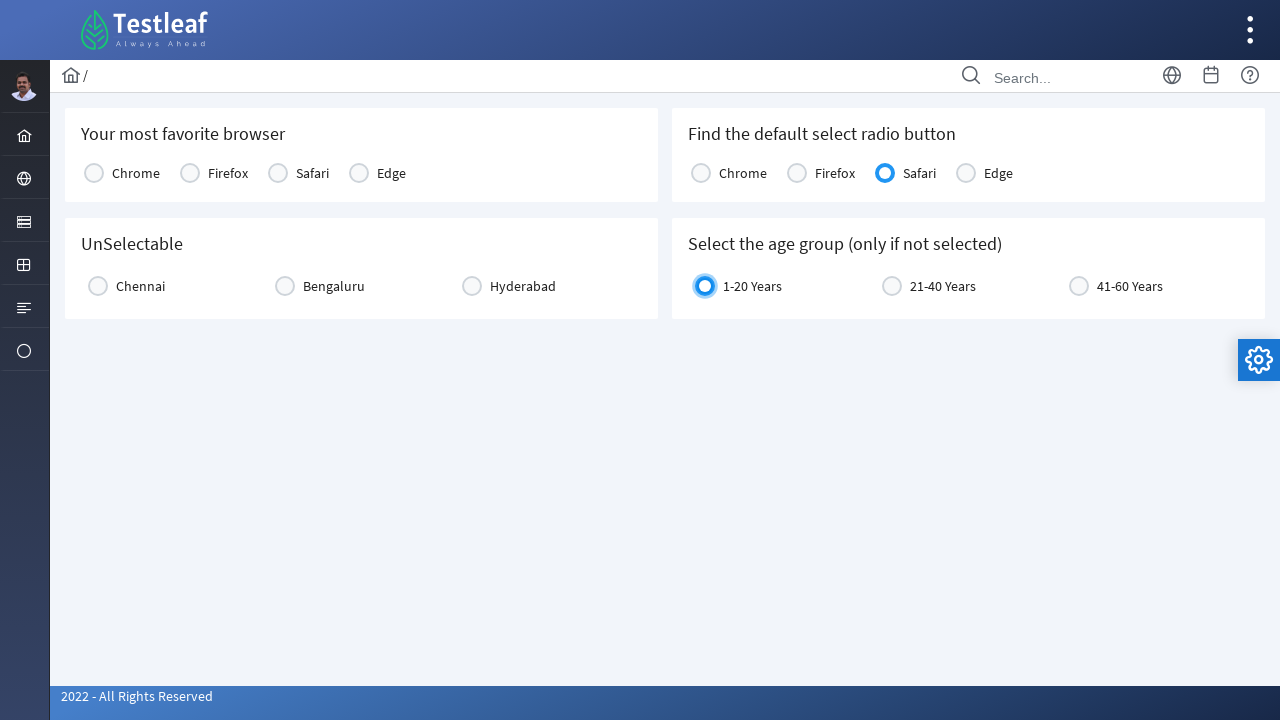